Tests a math challenge form by reading a value from the page, calculating the result using a logarithmic formula, filling in the answer, checking a robot checkbox, selecting a radio button, and submitting the form.

Starting URL: https://suninjuly.github.io/math.html

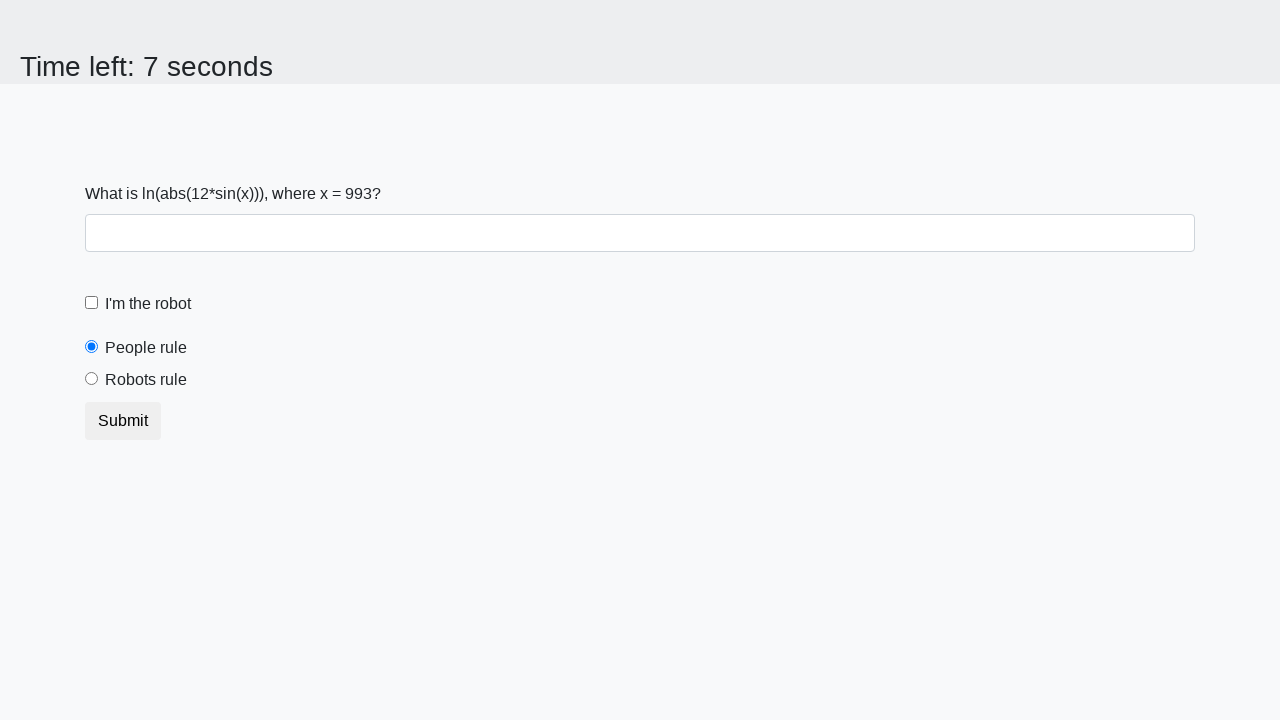

Located and read the x value from #input_value element
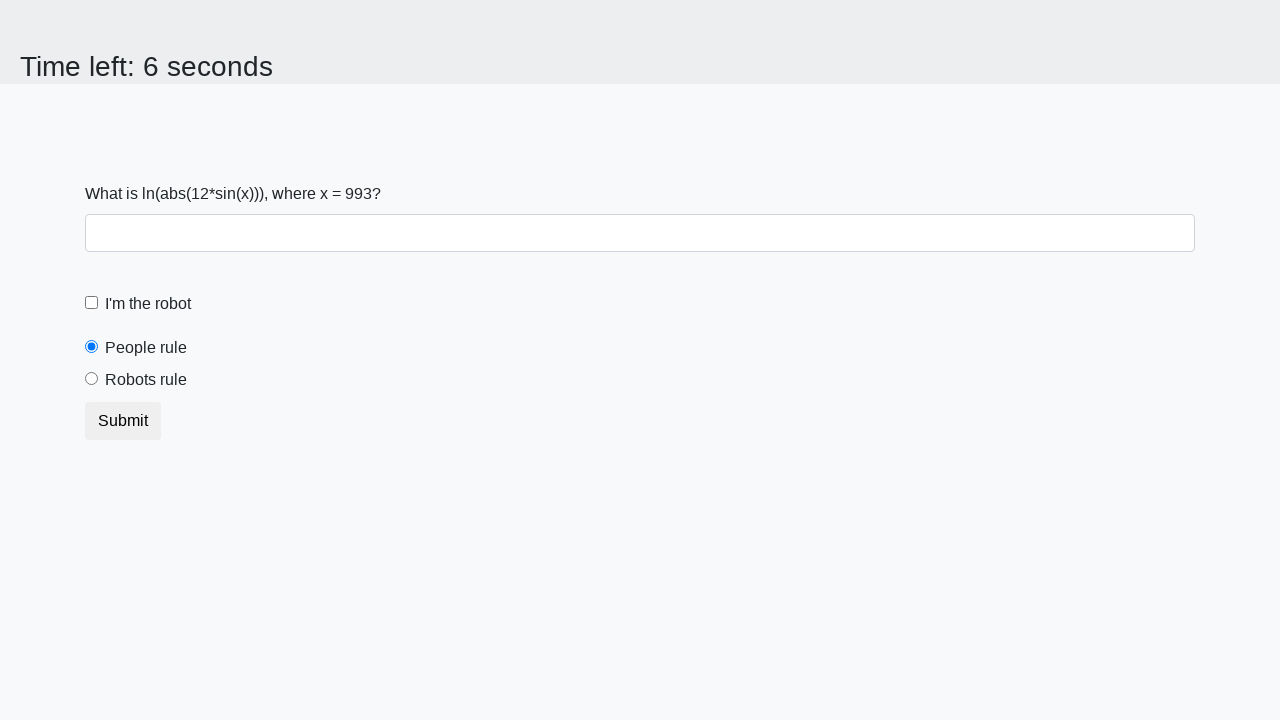

Calculated answer using logarithmic formula: log(|12 * sin(993)|) = 1.1141345256192399
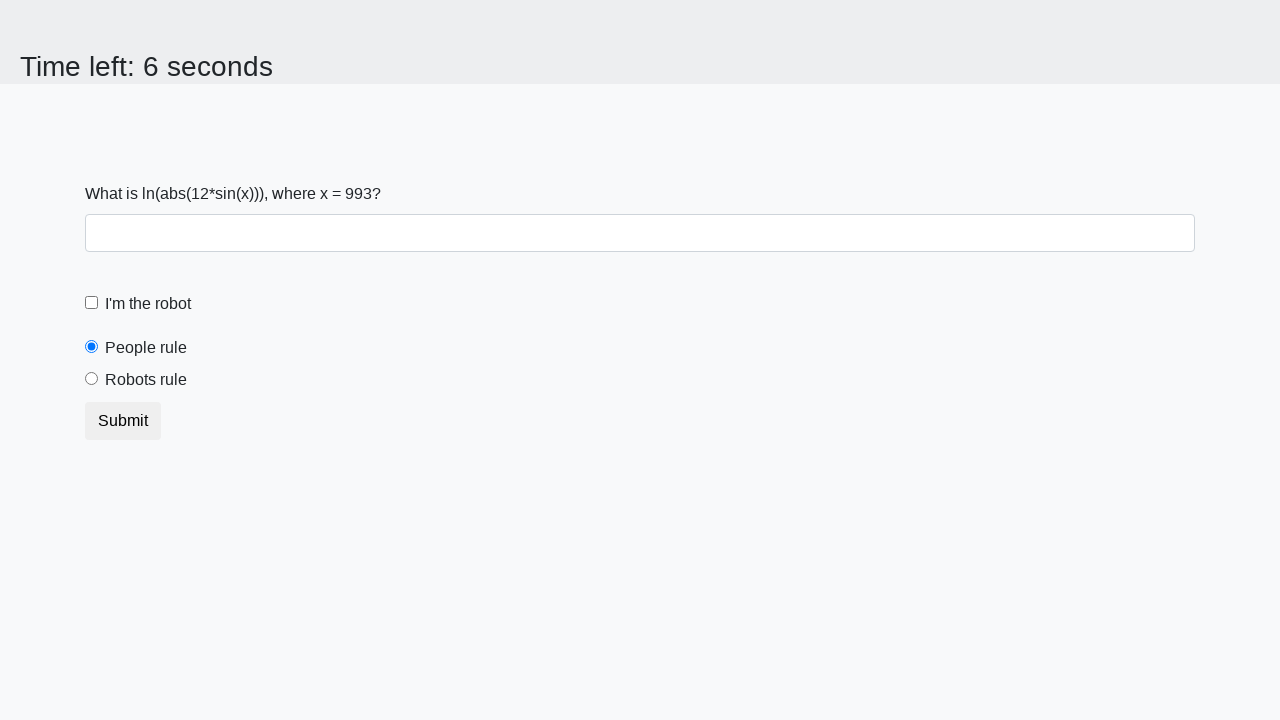

Filled answer field with calculated value: 1.1141345256192399 on #answer
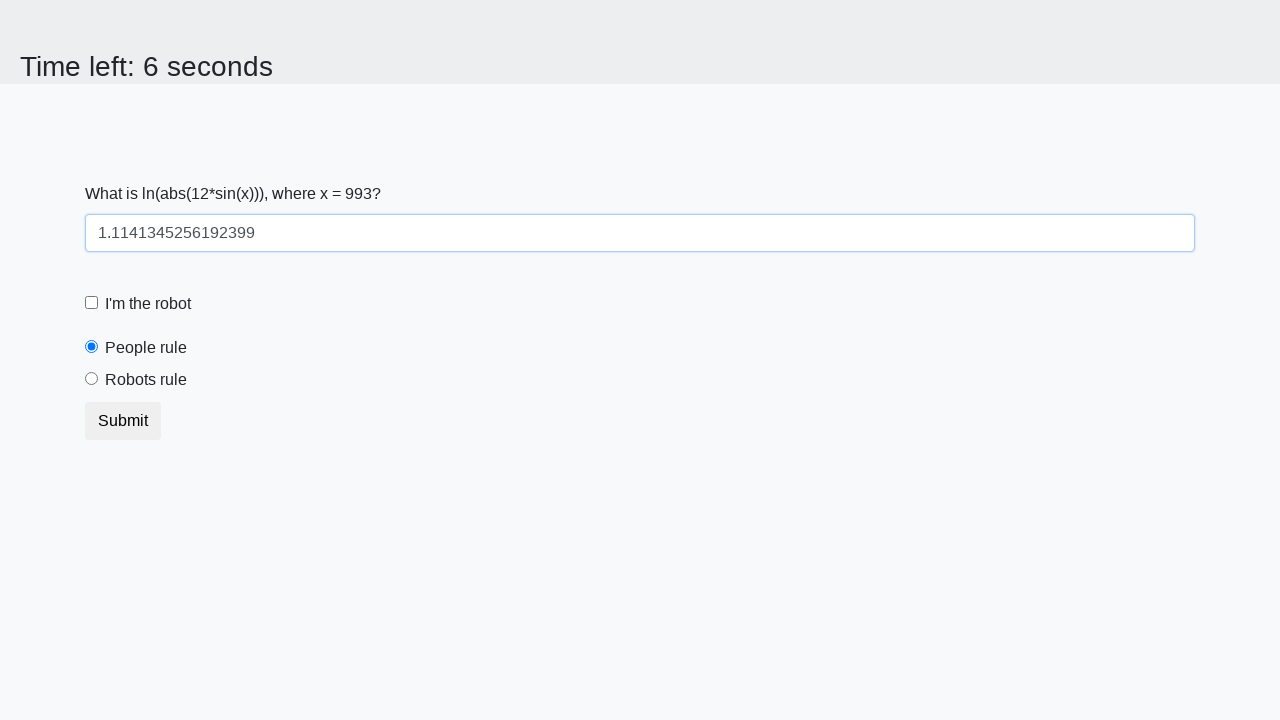

Checked the robot checkbox at (92, 303) on #robotCheckbox
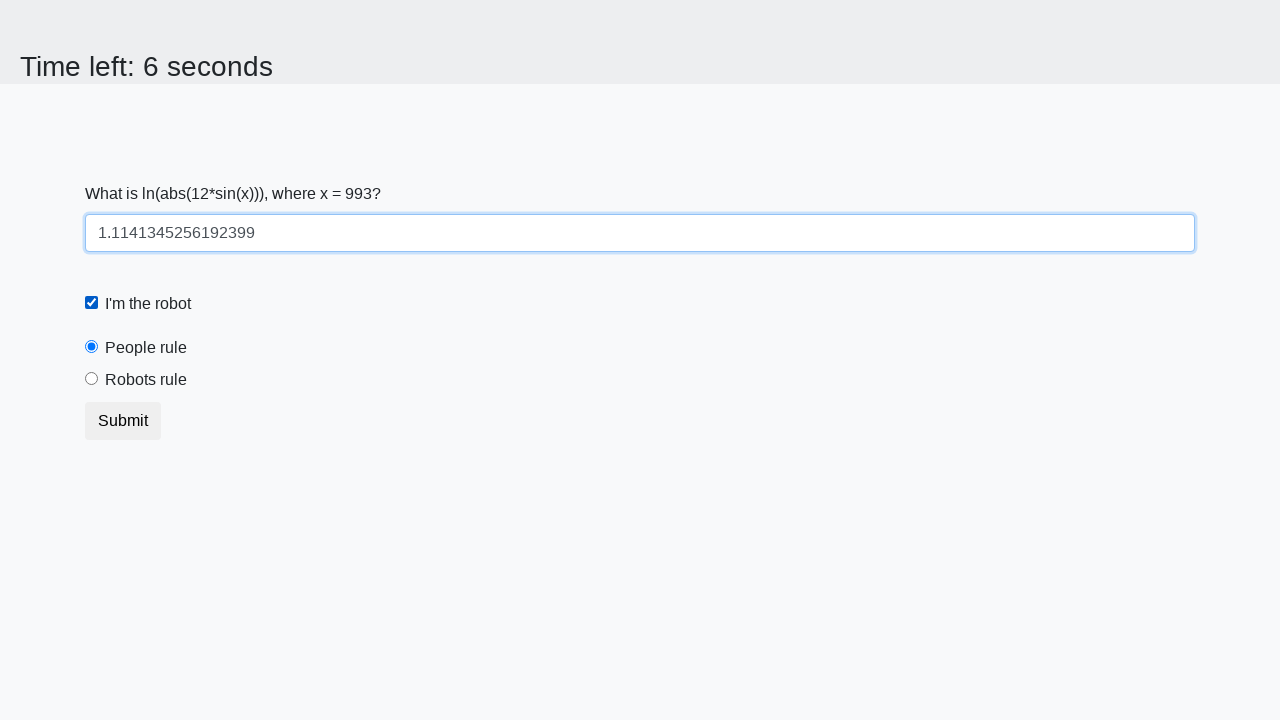

Selected the robots rule radio button at (92, 379) on #robotsRule
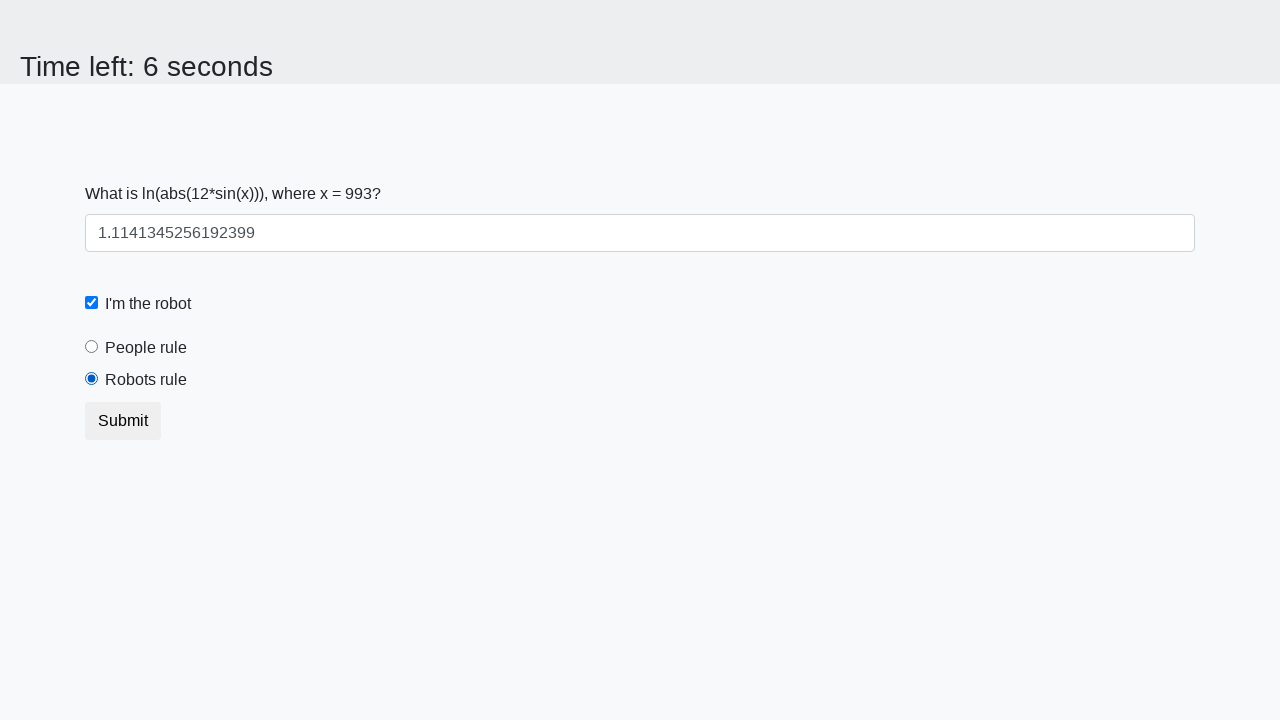

Clicked the submit button to submit the form at (123, 421) on button.btn
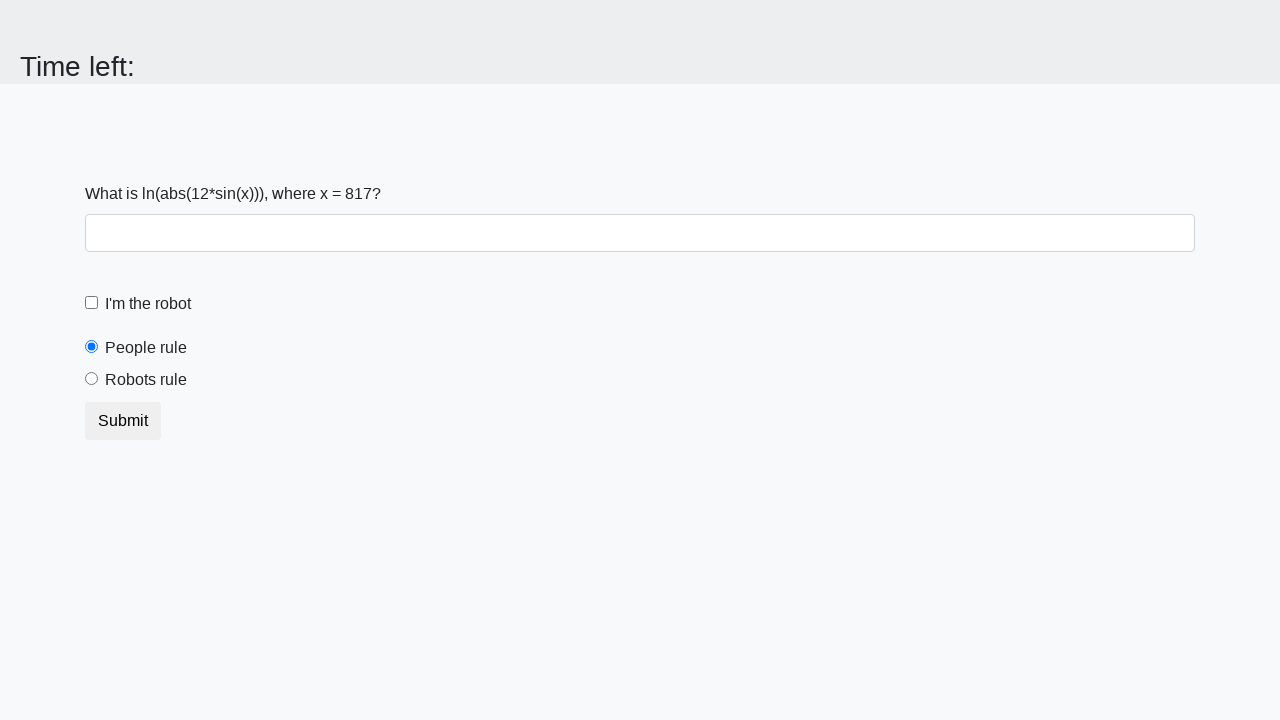

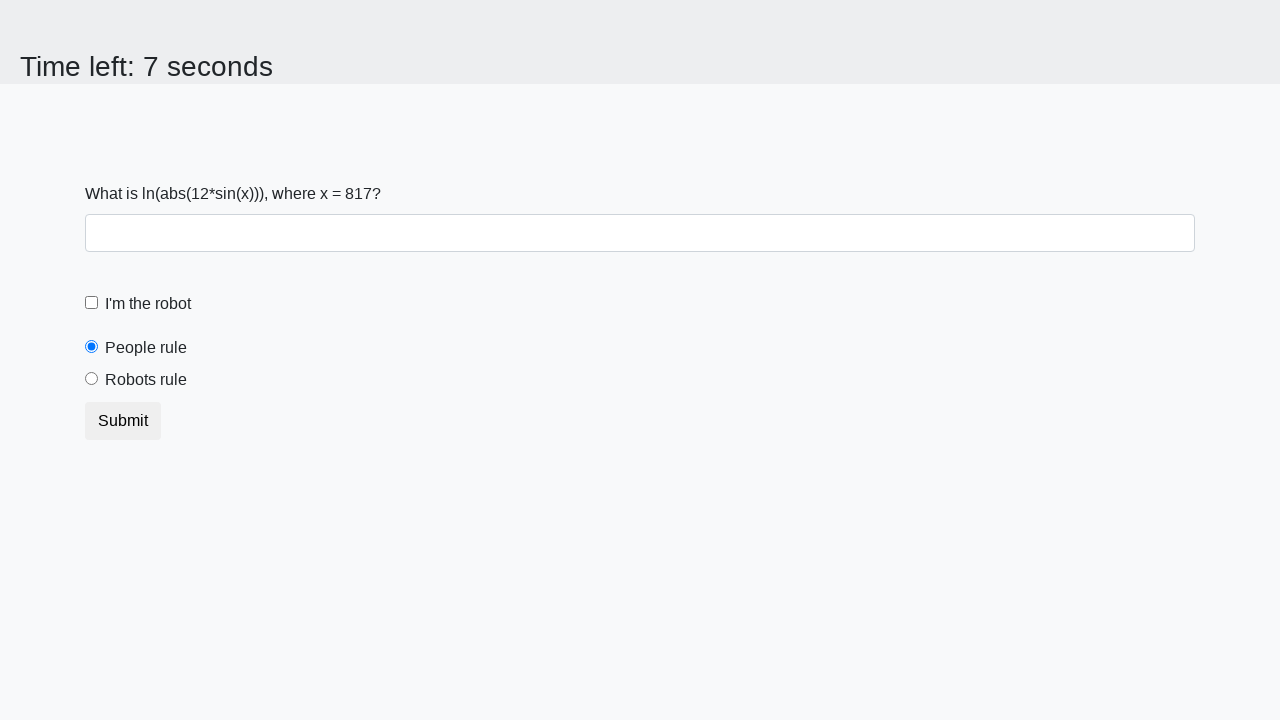